Tests A/B Testing page by clicking the link and verifying the header text

Starting URL: https://the-internet.herokuapp.com/

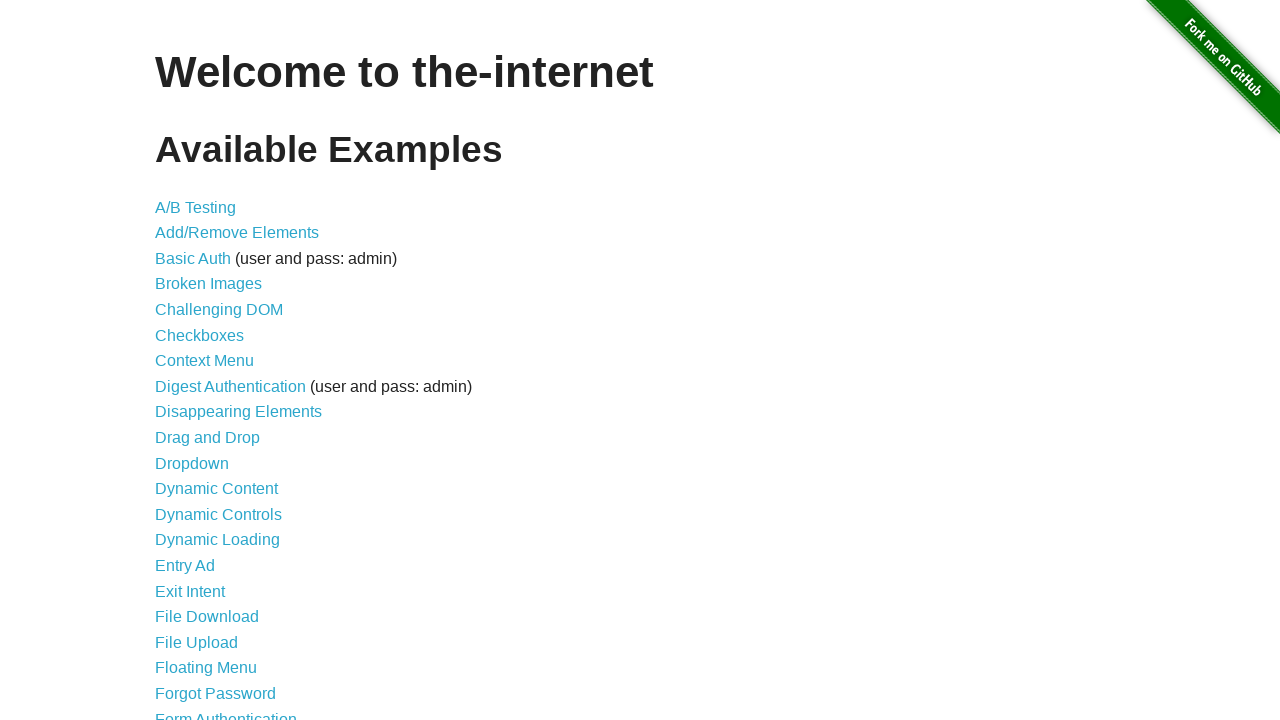

Clicked the A/B Testing link at (196, 207) on internal:role=link[name="A/B Testing"i]
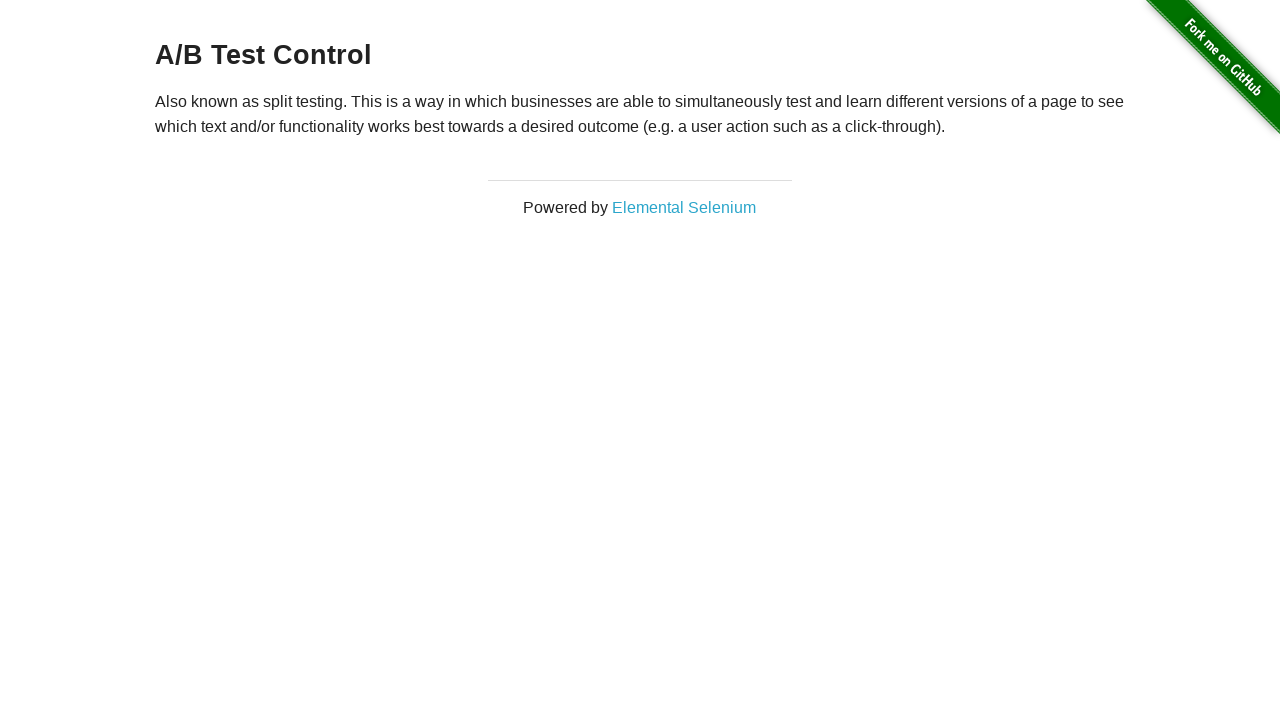

A/B Test header text appeared on the page
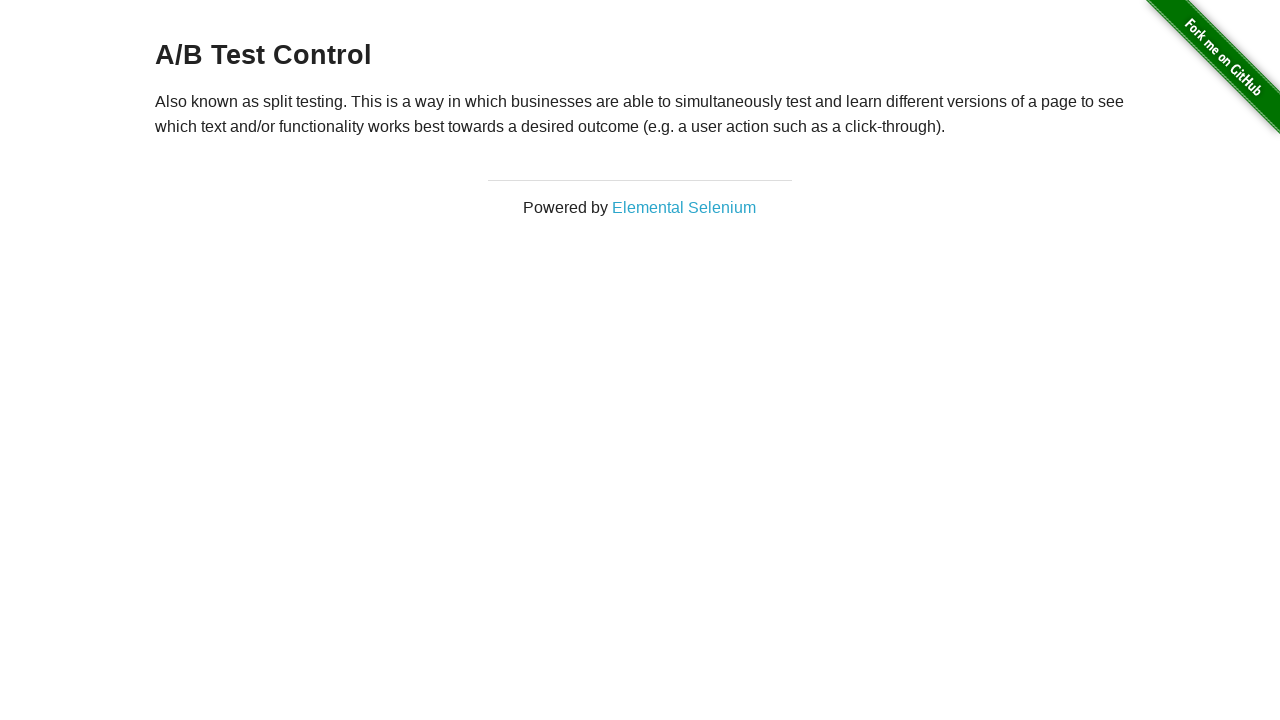

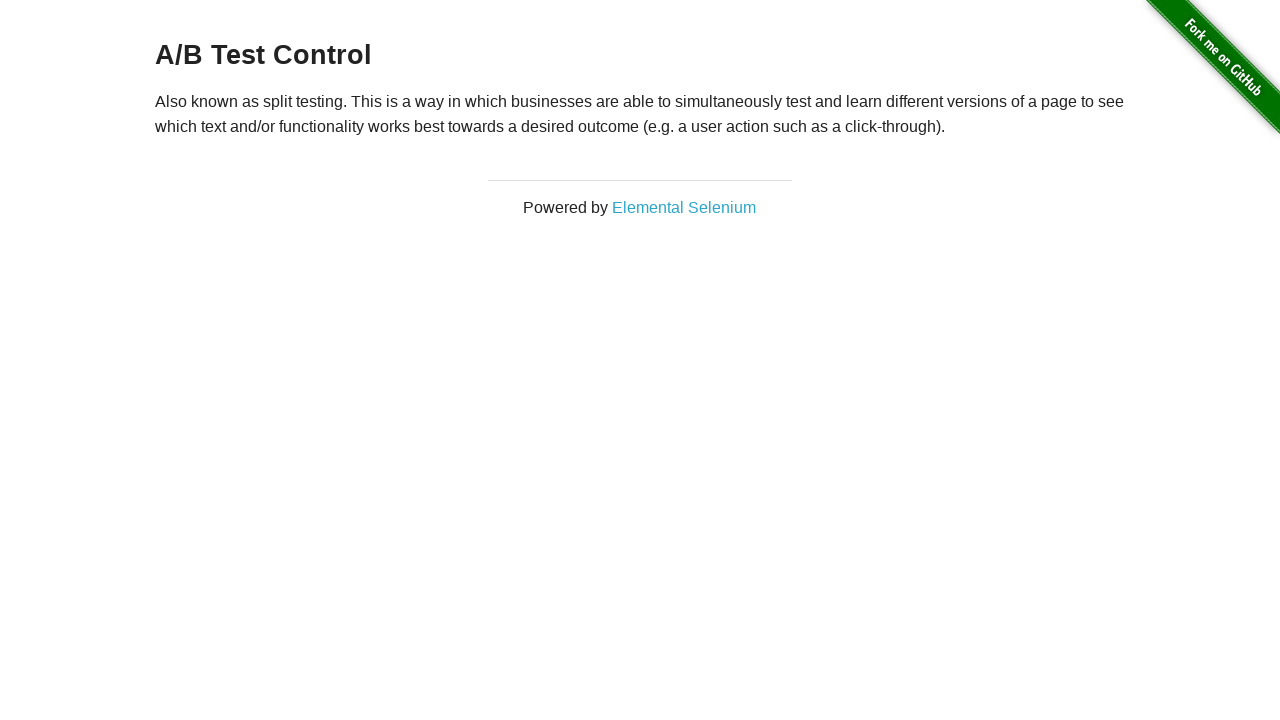